Tests sorting a data table column (with class attributes) in descending order by clicking the dues header twice and verifying the values are reverse sorted

Starting URL: http://the-internet.herokuapp.com/tables

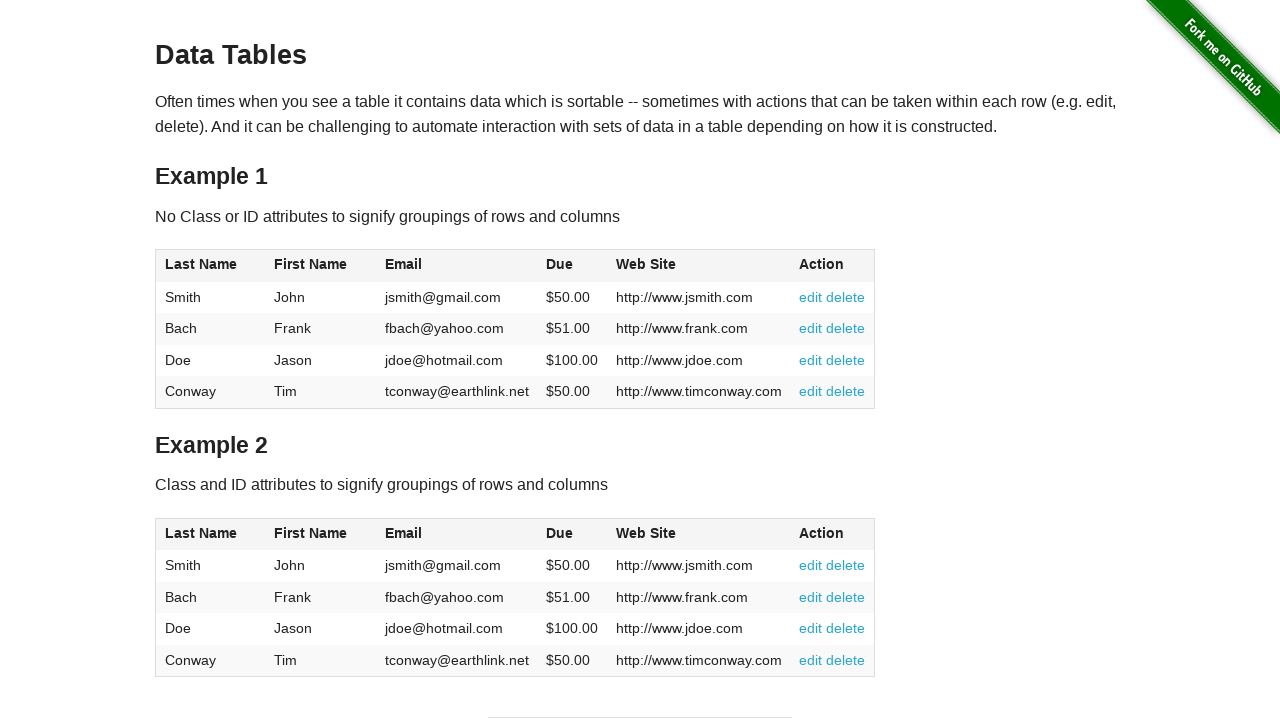

Clicked dues column header to sort ascending at (560, 533) on #table2 thead .dues
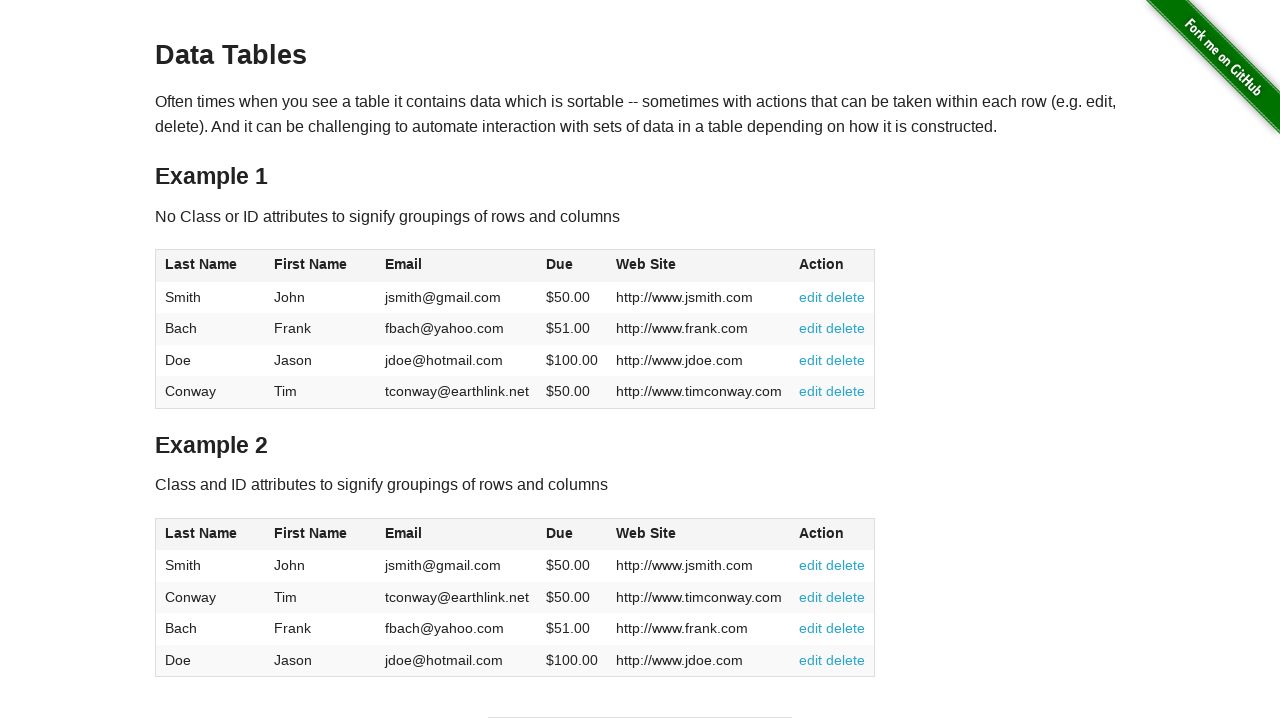

Clicked dues column header again to sort descending at (560, 533) on #table2 thead .dues
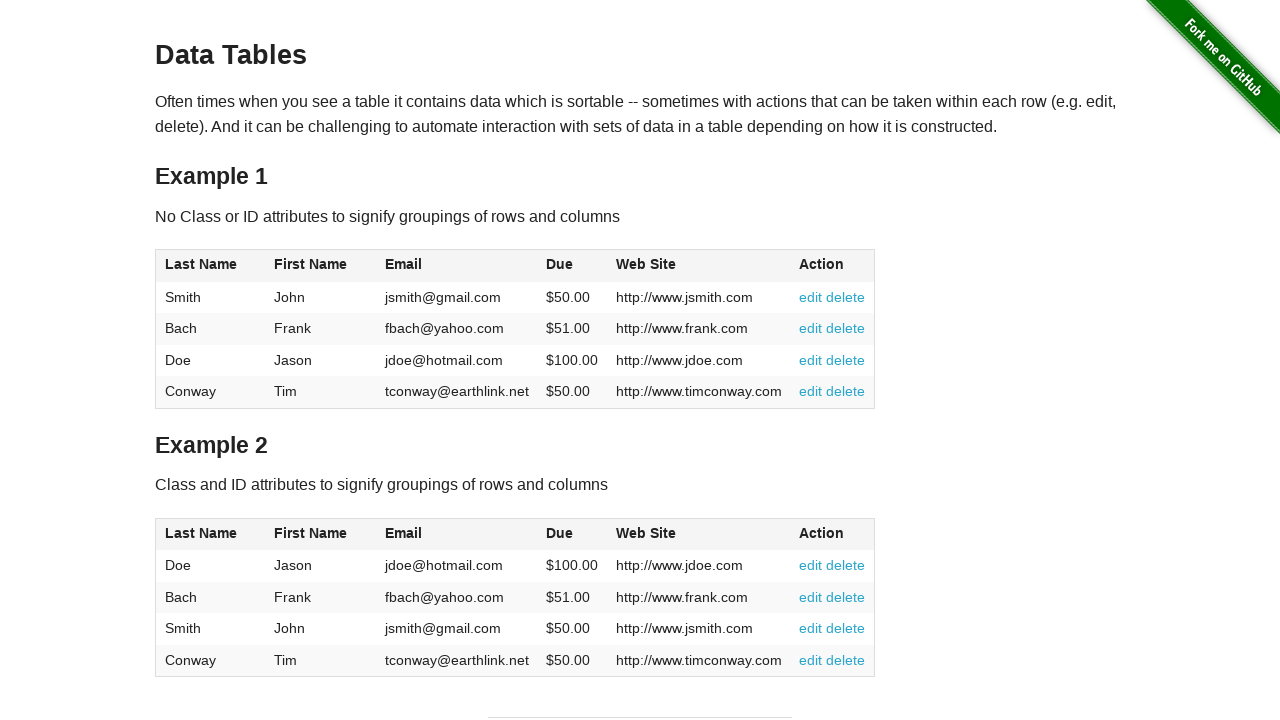

Waited for table data to load
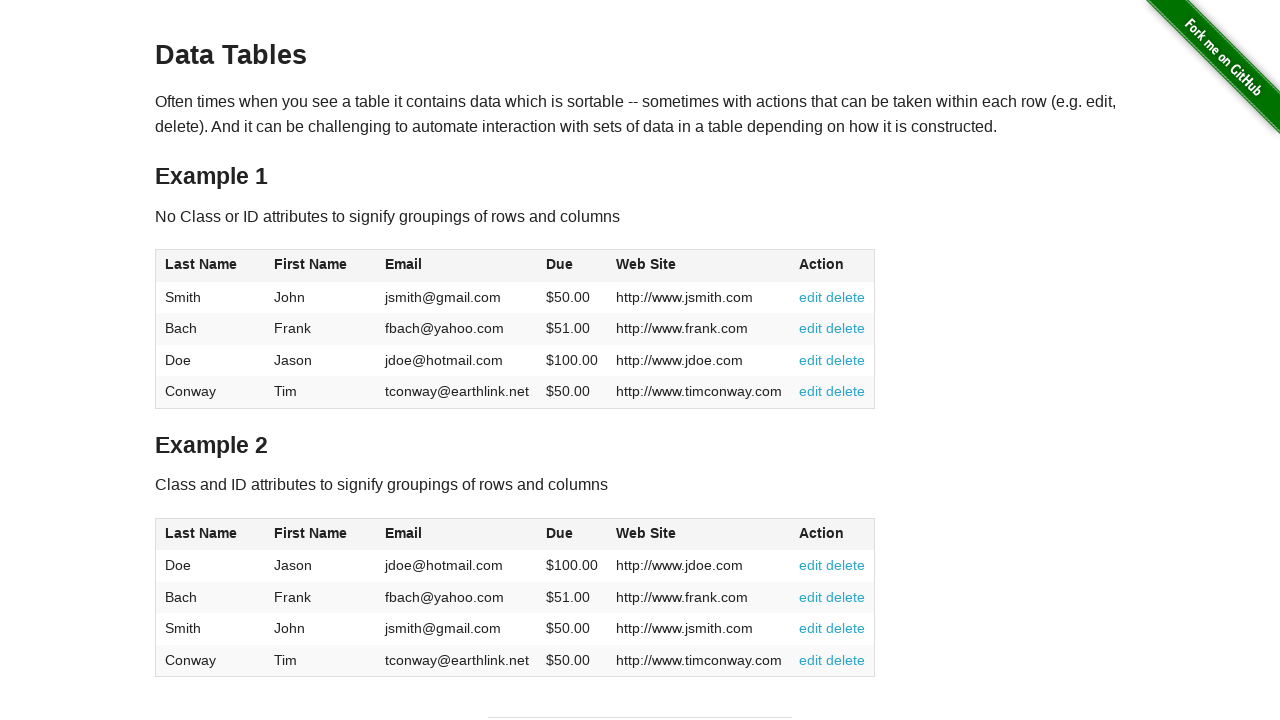

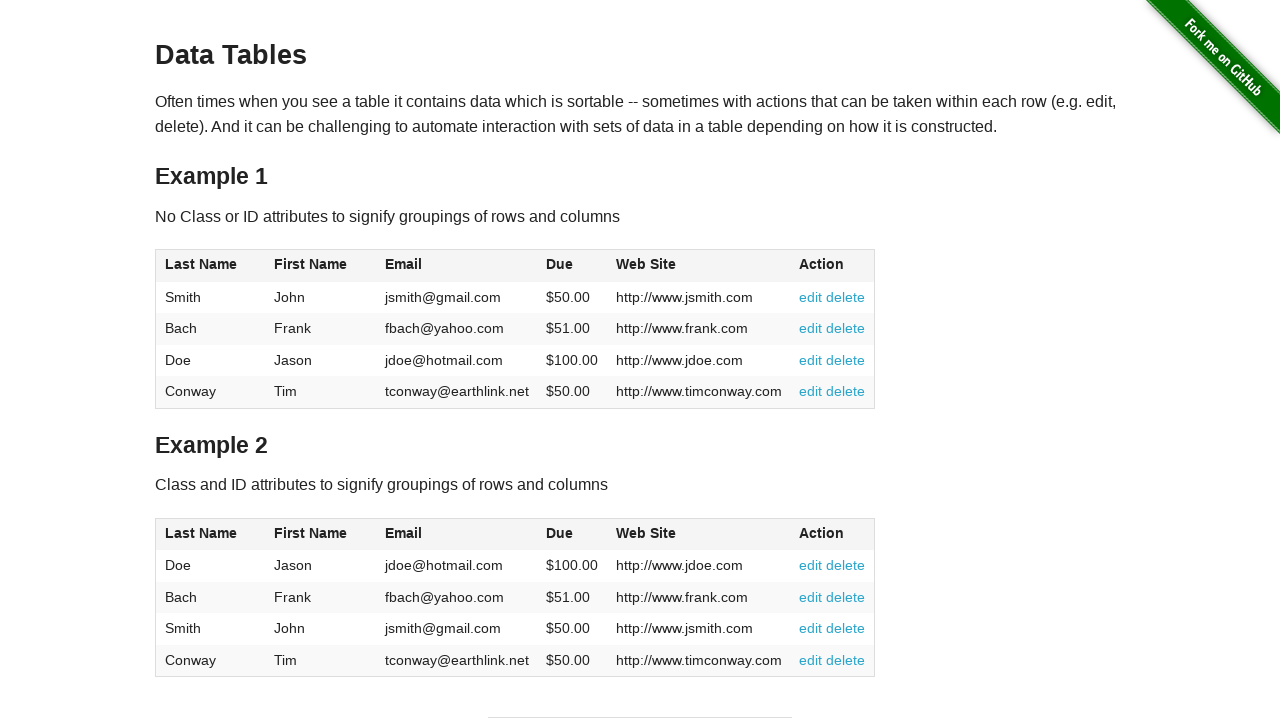